Tests different types of JavaScript alerts (simple, confirmation, and prompt) by triggering them and interacting with their dialogs

Starting URL: https://www.hyrtutorials.com/p/alertsdemo.html

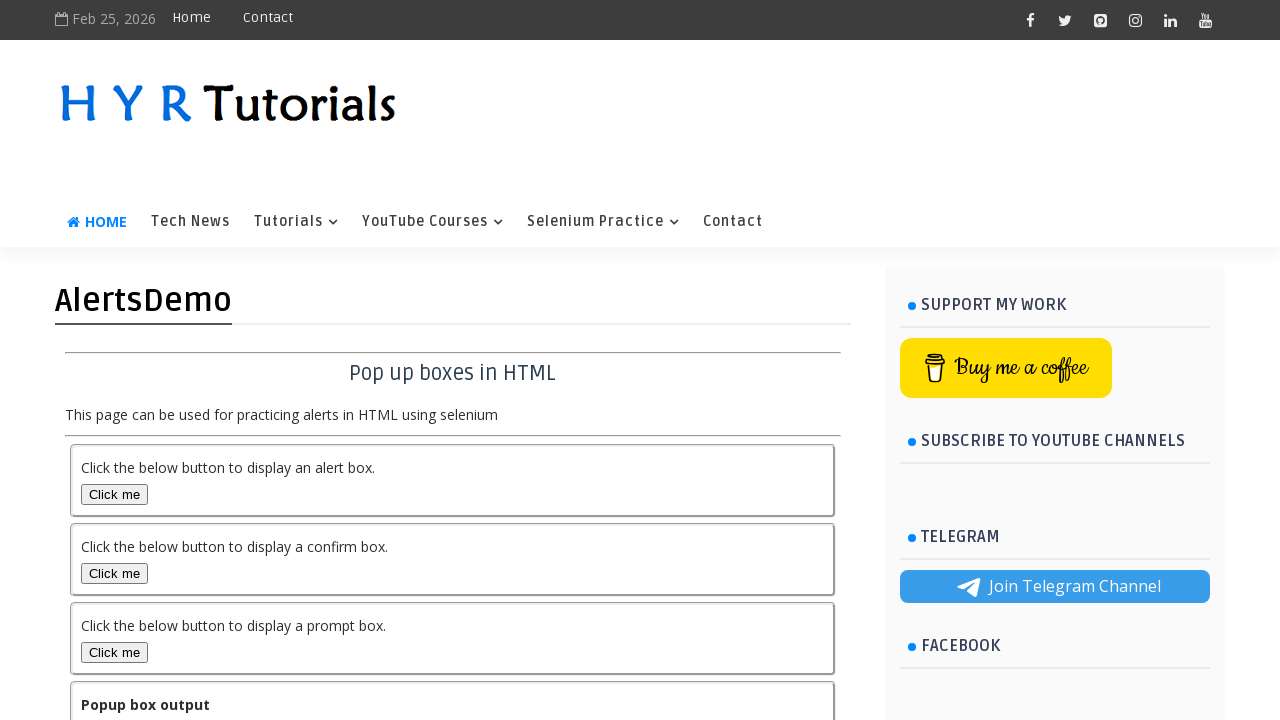

Clicked alert box button to trigger simple alert at (114, 494) on #alertBox
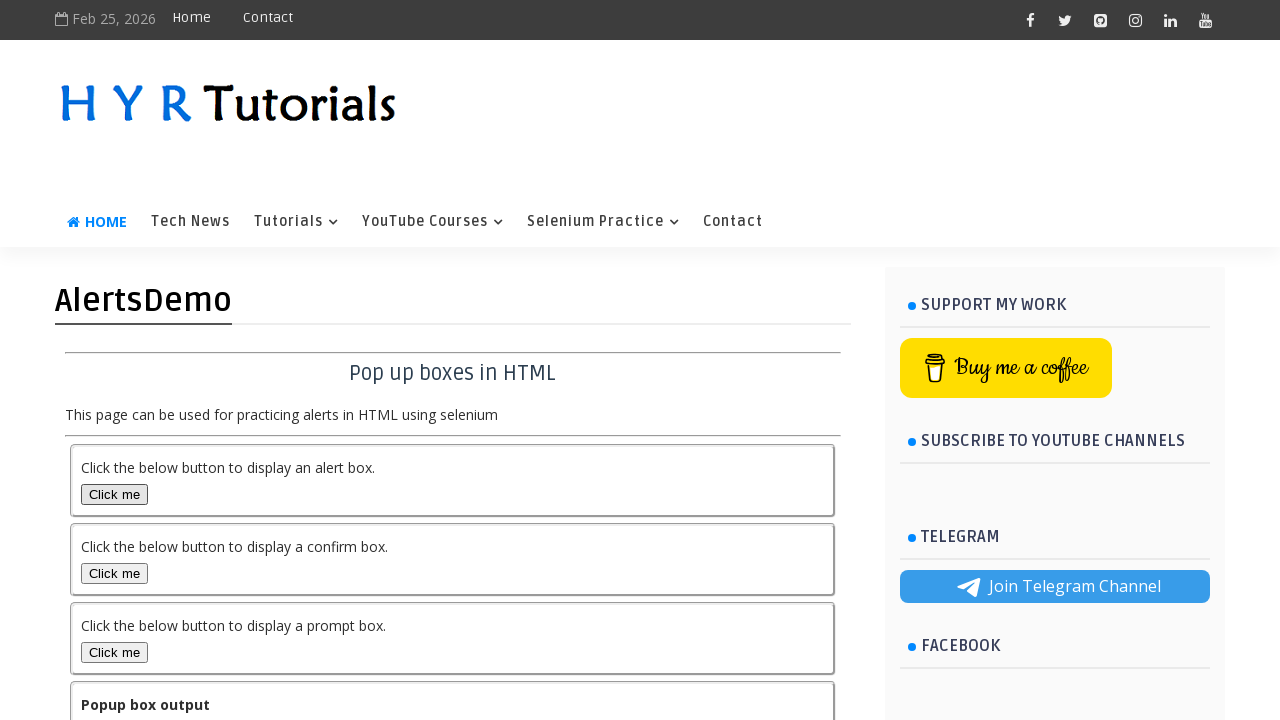

Accepted simple alert dialog
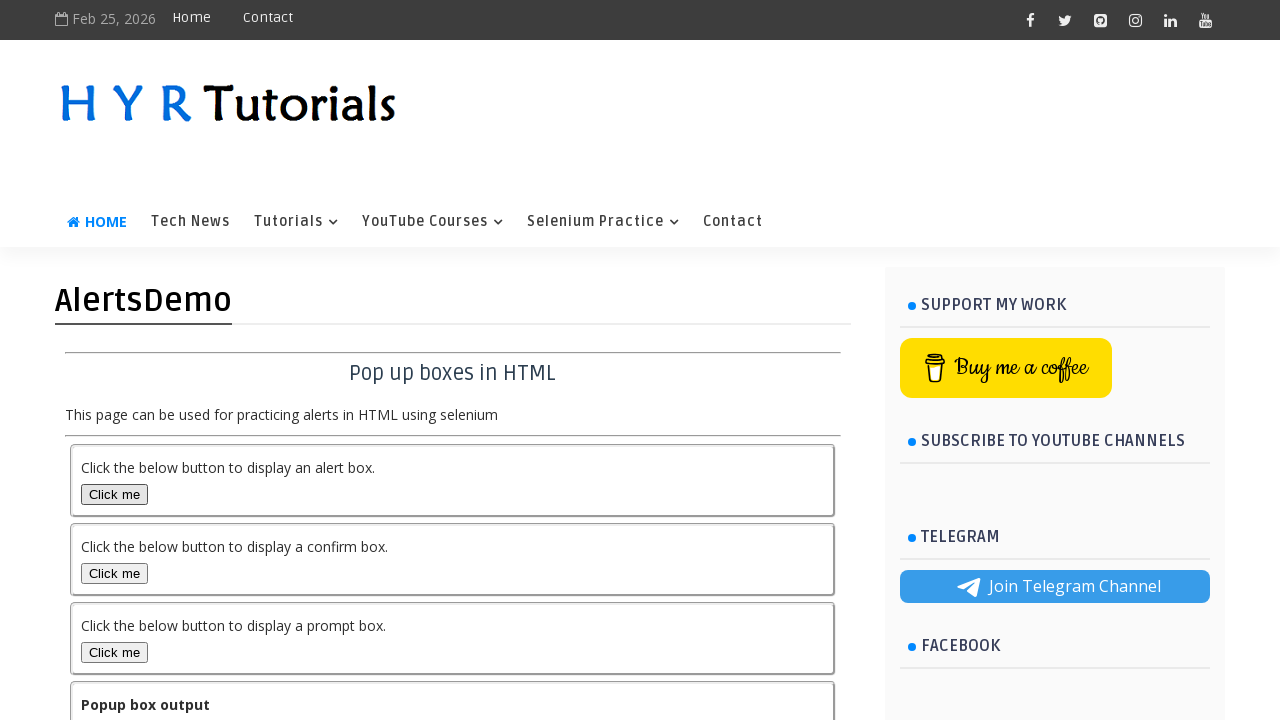

Clicked confirmation box button to trigger confirmation alert at (114, 573) on #confirmBox
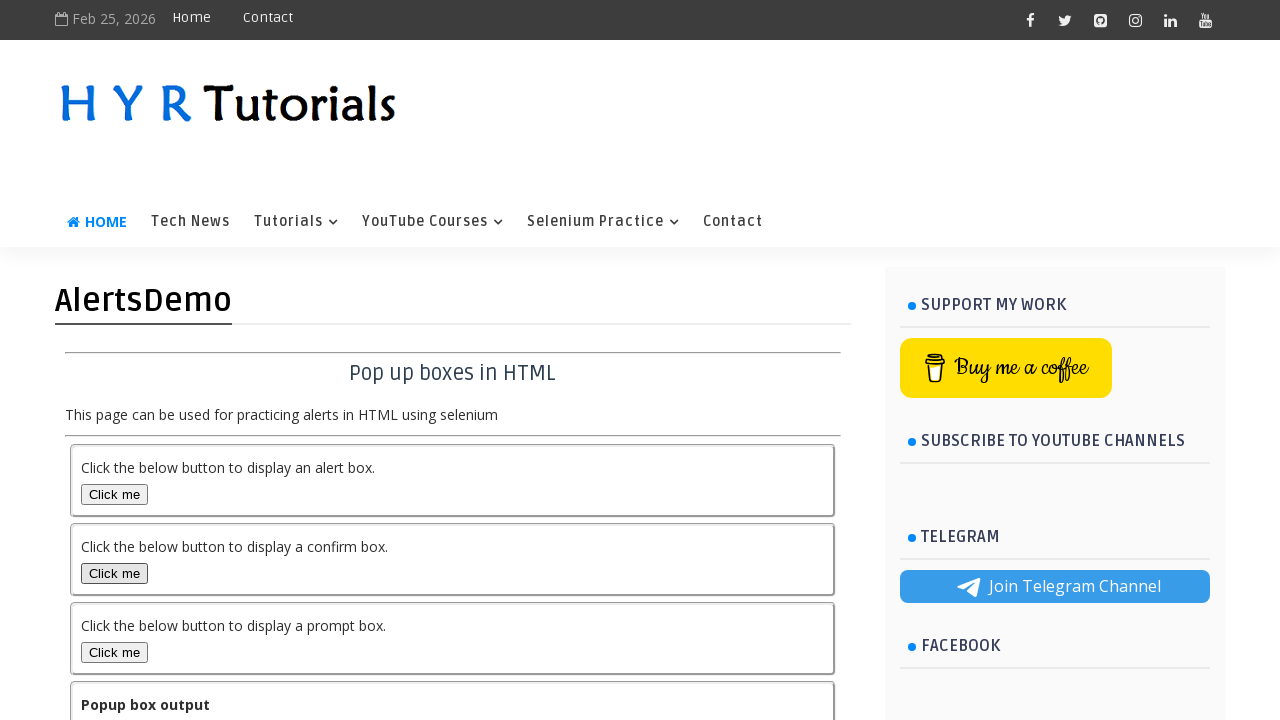

Accepted confirmation alert dialog
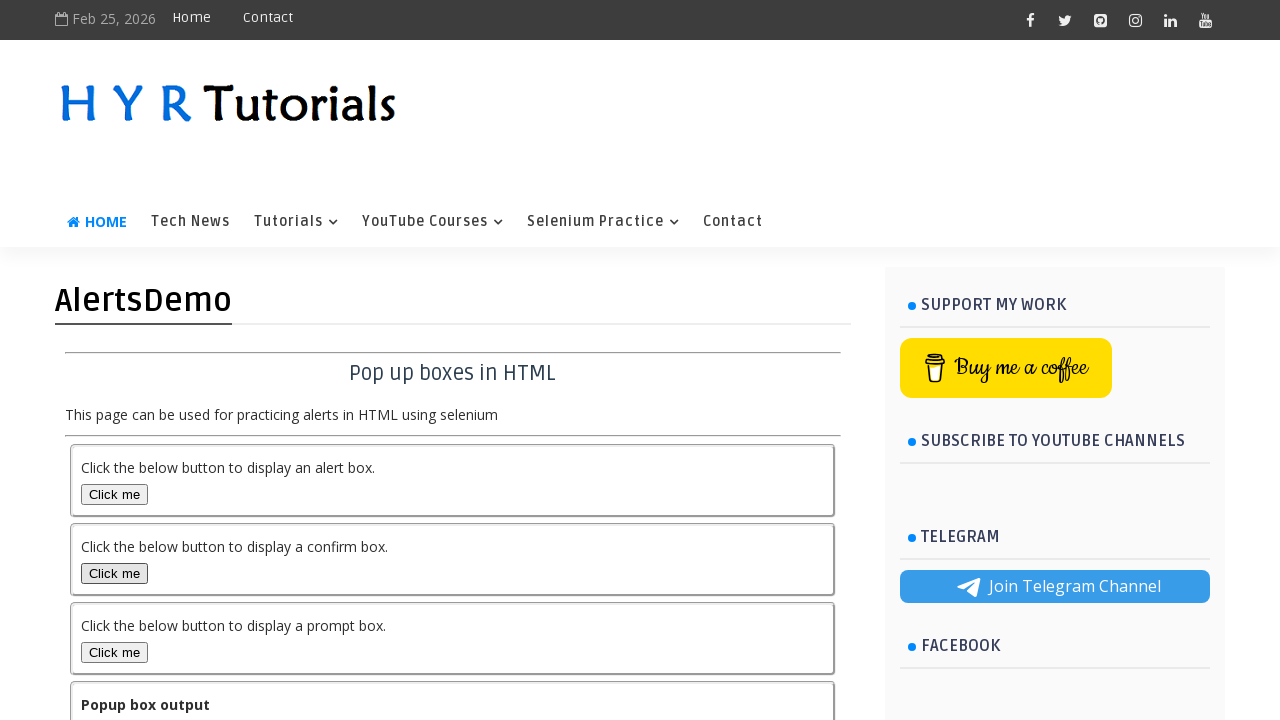

Set up handler for prompt alert with text input 'Pavan'
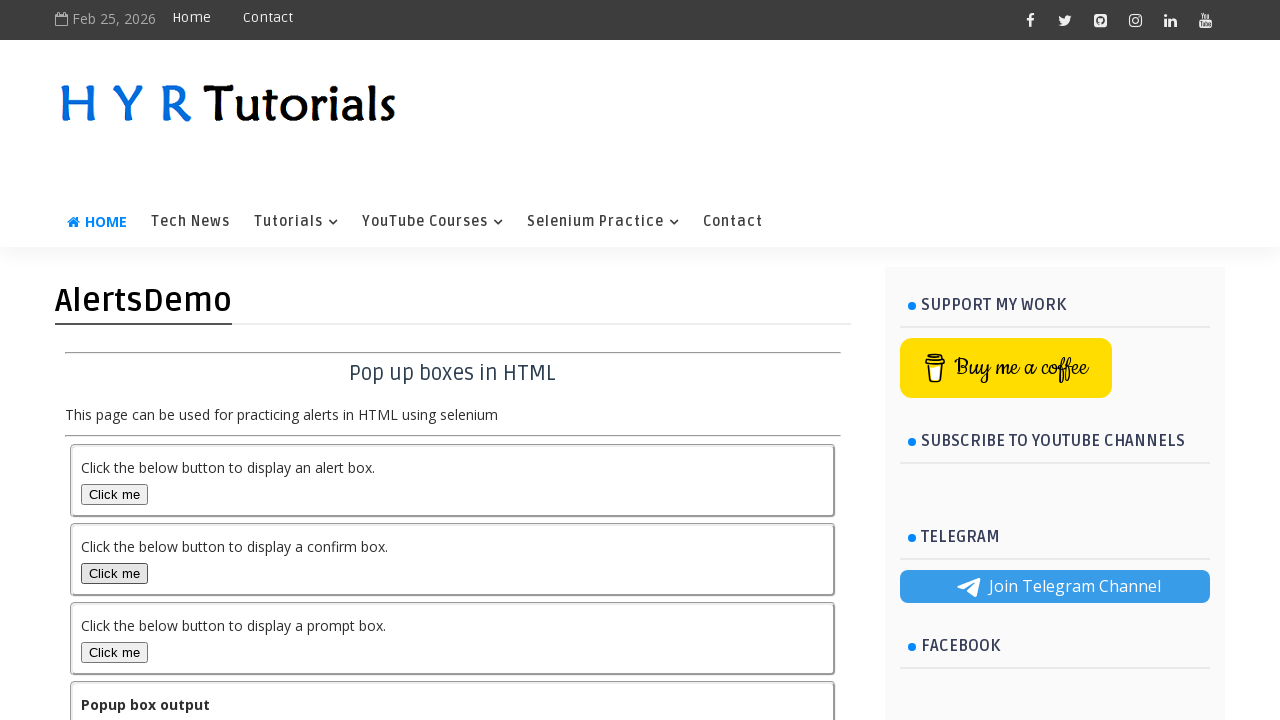

Clicked prompt box button to trigger prompt alert at (114, 652) on #promptBox
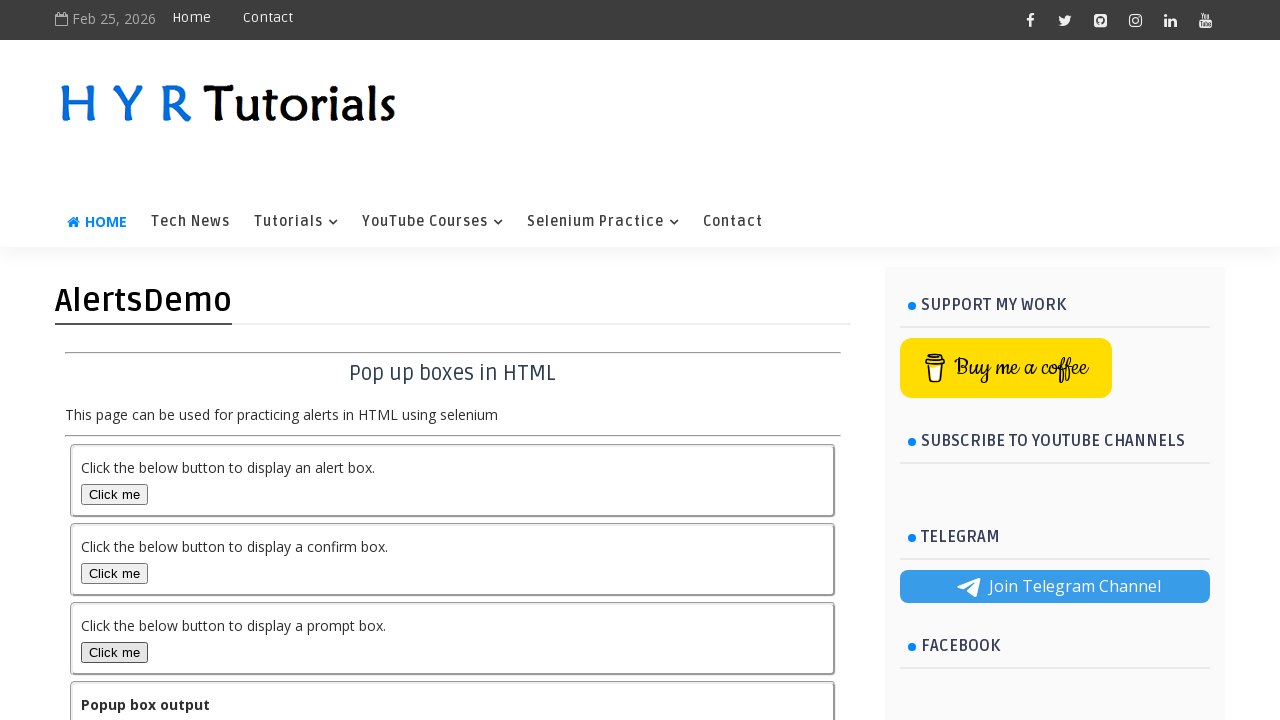

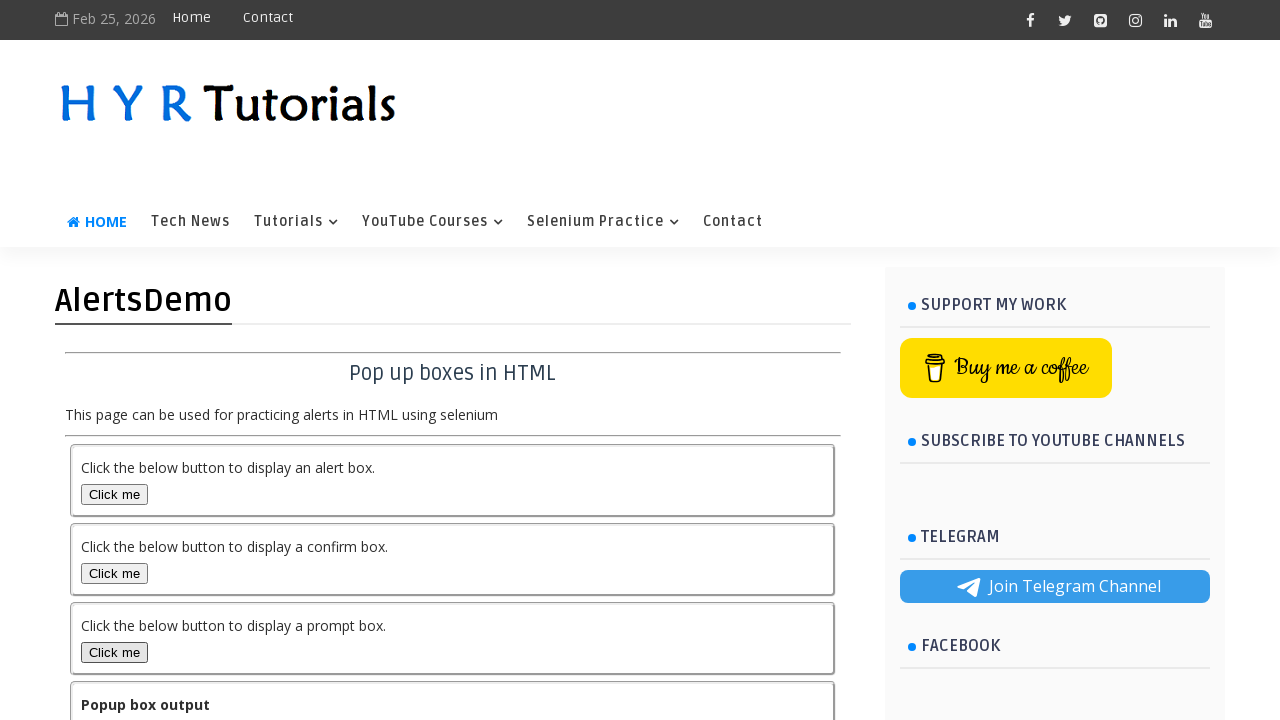